Tests dropdown functionality by navigating to the Dropdown page and selecting different options from the dropdown menu.

Starting URL: https://the-internet.herokuapp.com/

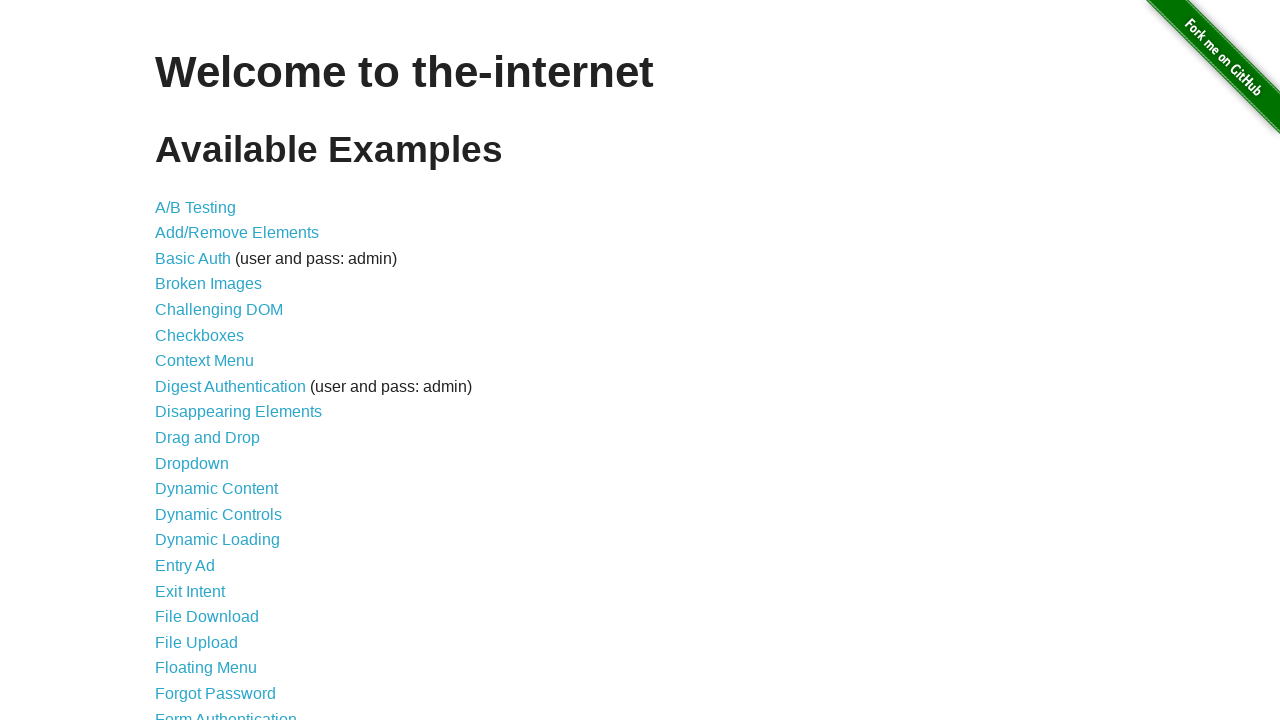

Clicked on Dropdown link to navigate to dropdown page at (192, 463) on xpath=//a[@href='/dropdown']
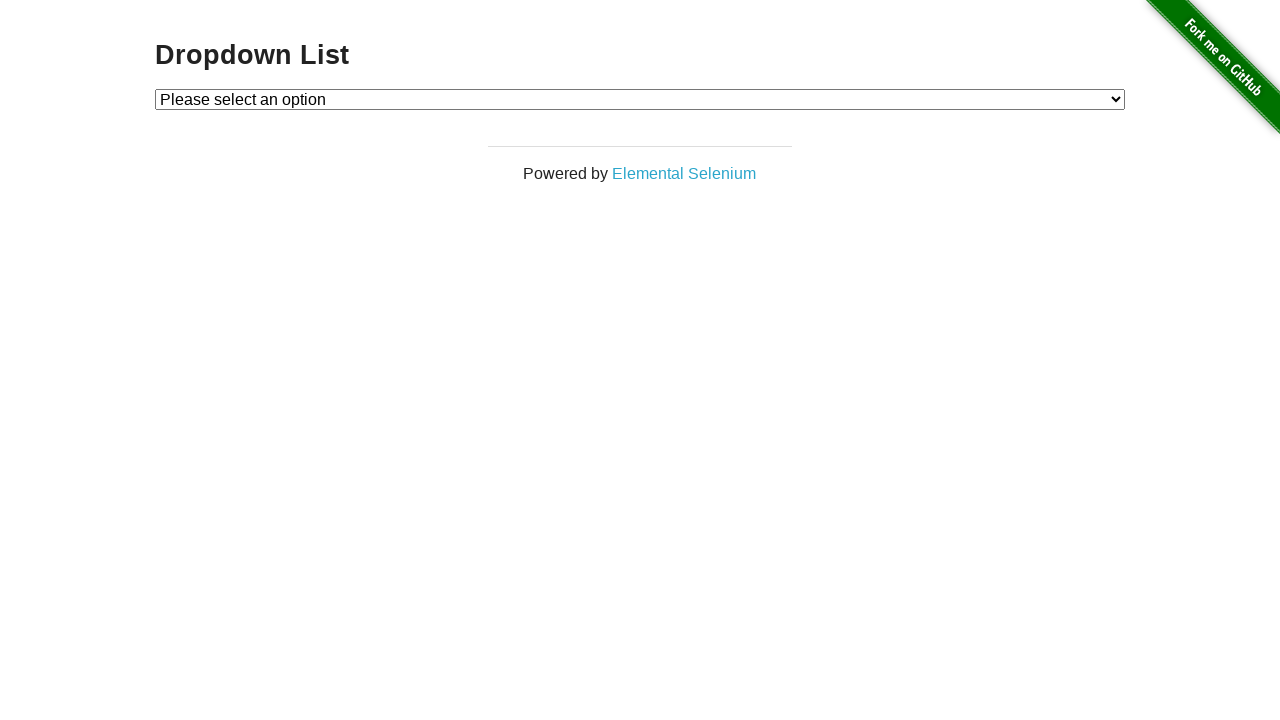

Selected first option from dropdown menu on select#dropdown
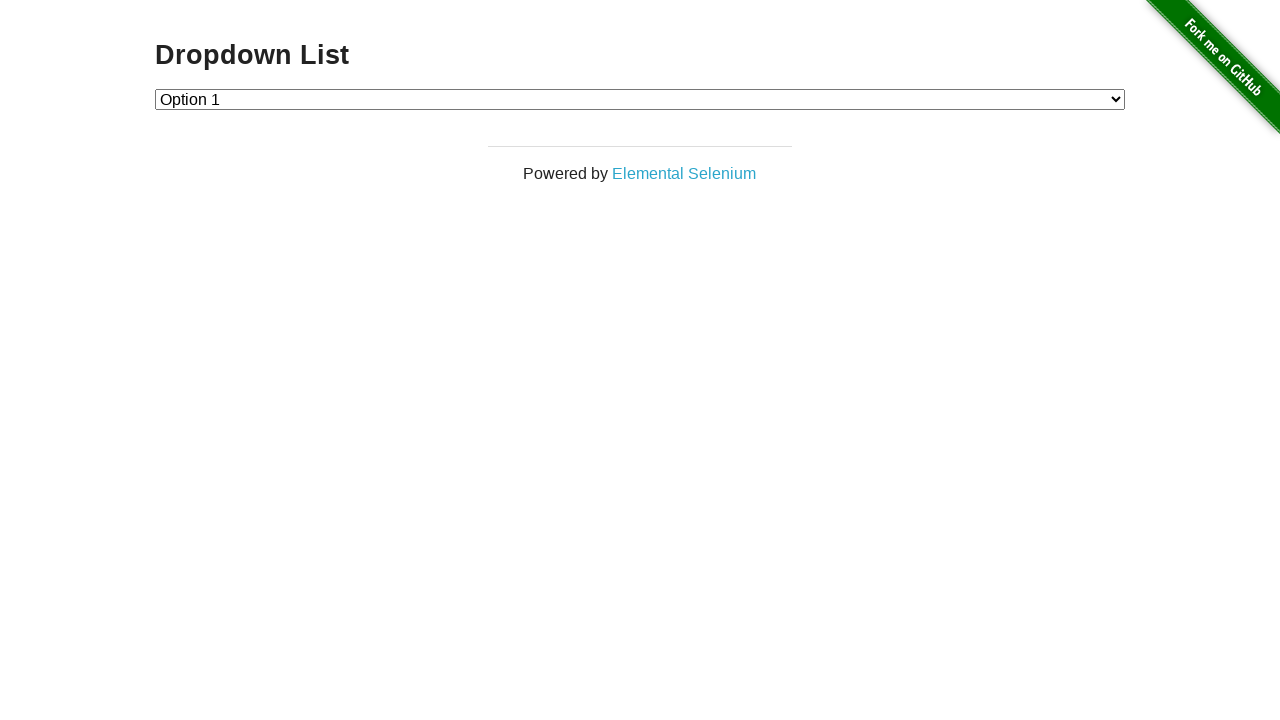

Selected second option from dropdown menu on select#dropdown
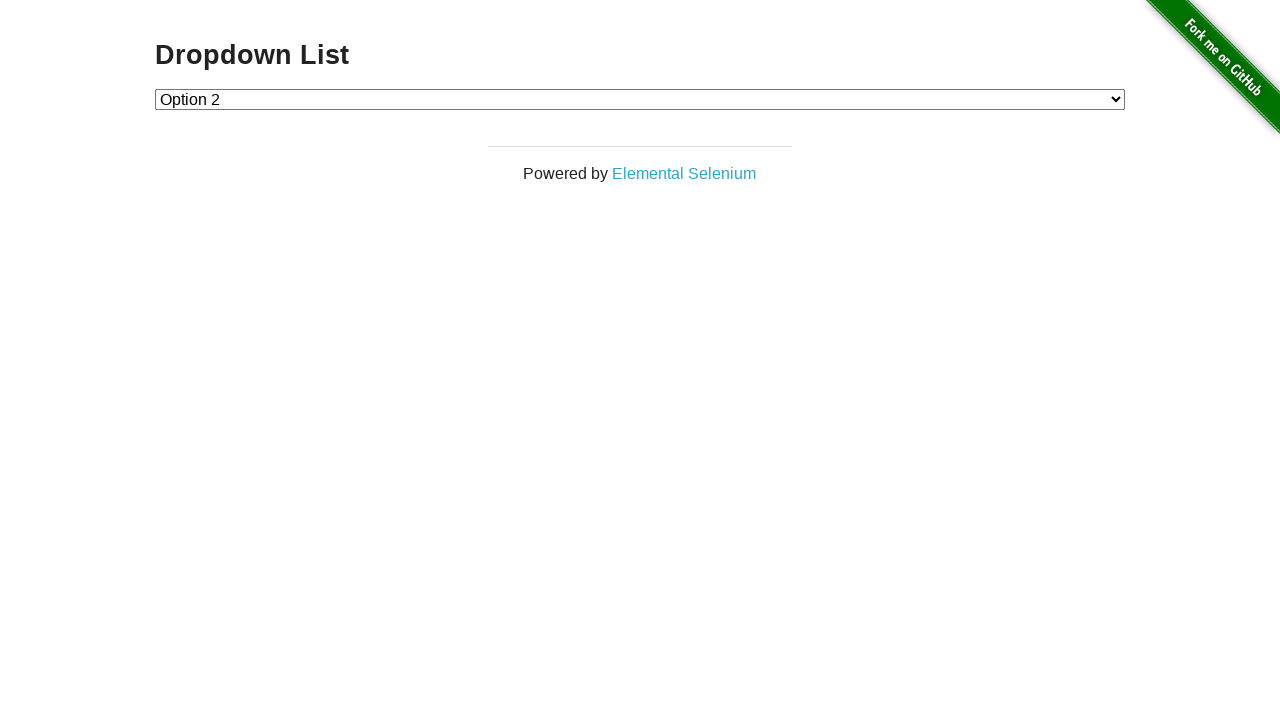

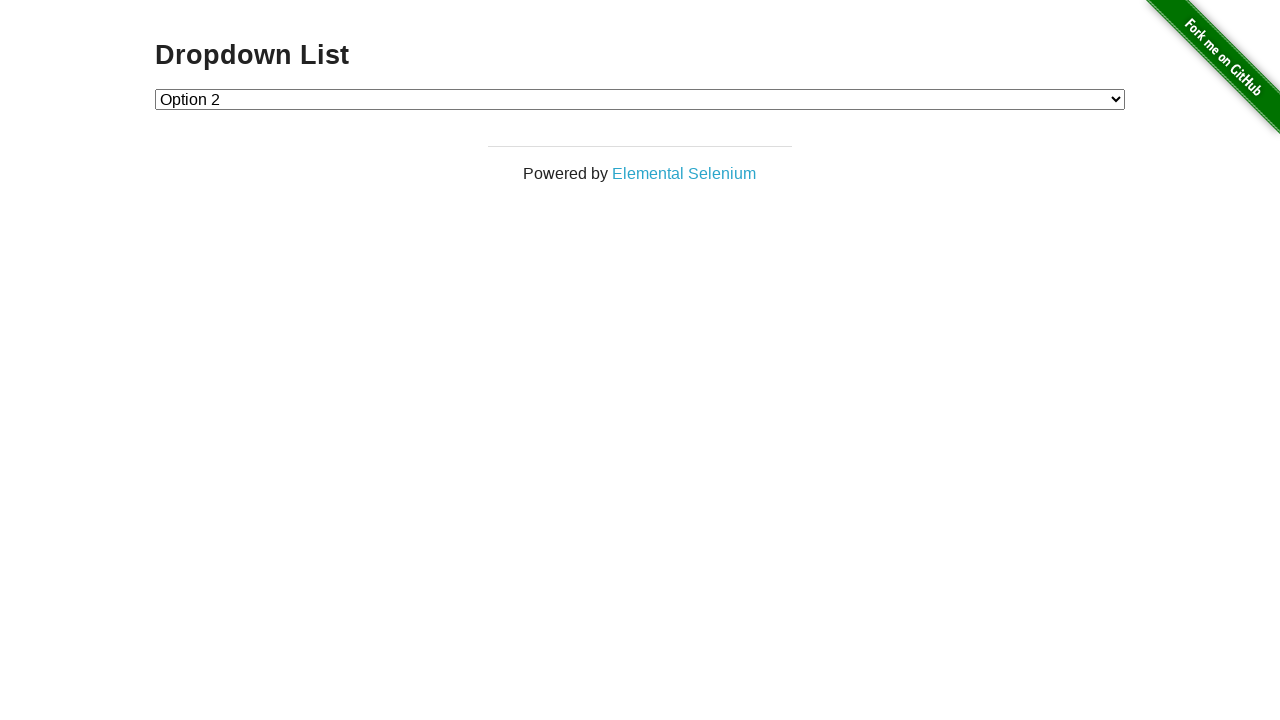